Tests form submission by filling first name, last name, and email fields, then clicking the submit button

Starting URL: https://secure-retreat-92358.herokuapp.com/

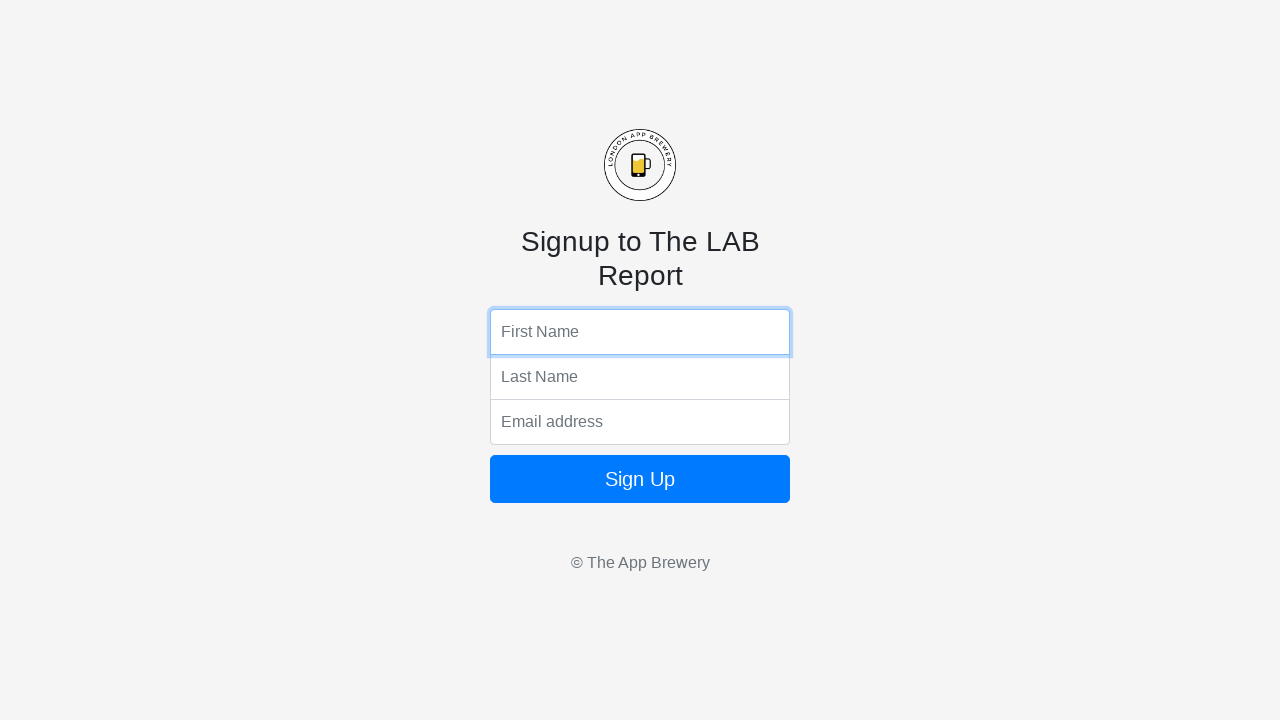

Filled first name field with 'NameExample' on input[name='fName']
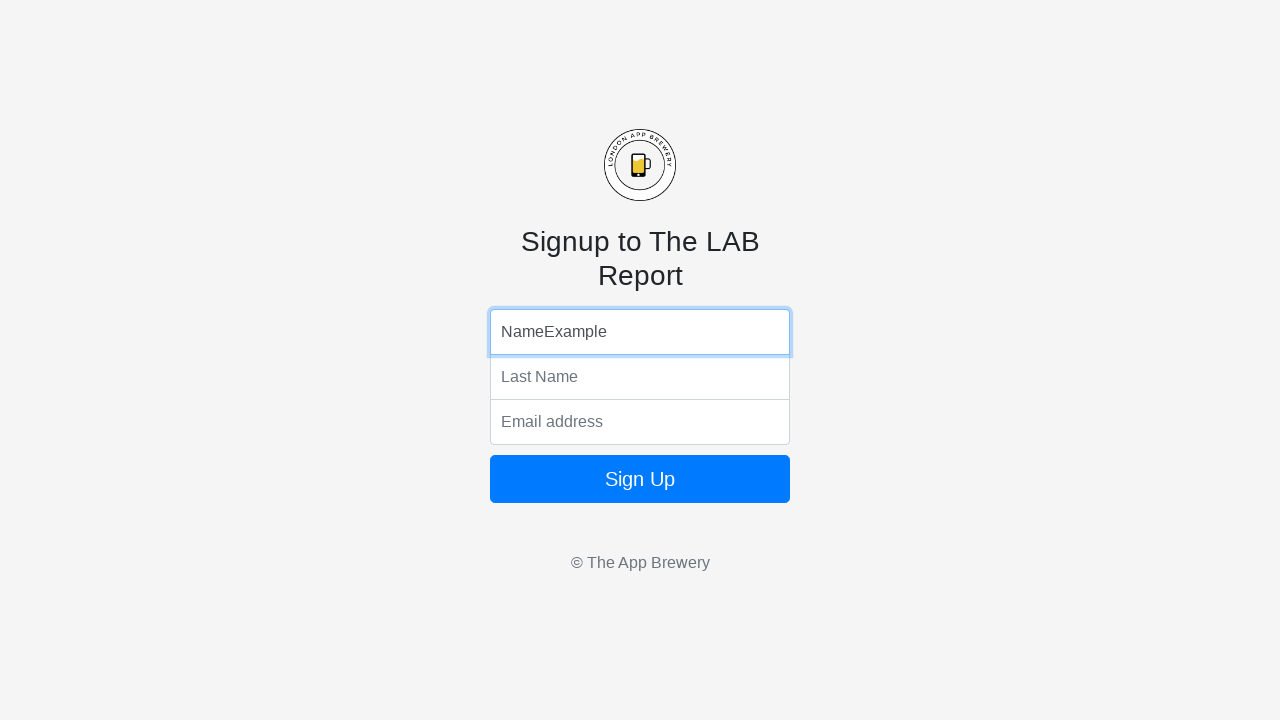

Filled last name field with 'LastnameExample' on input[name='lName']
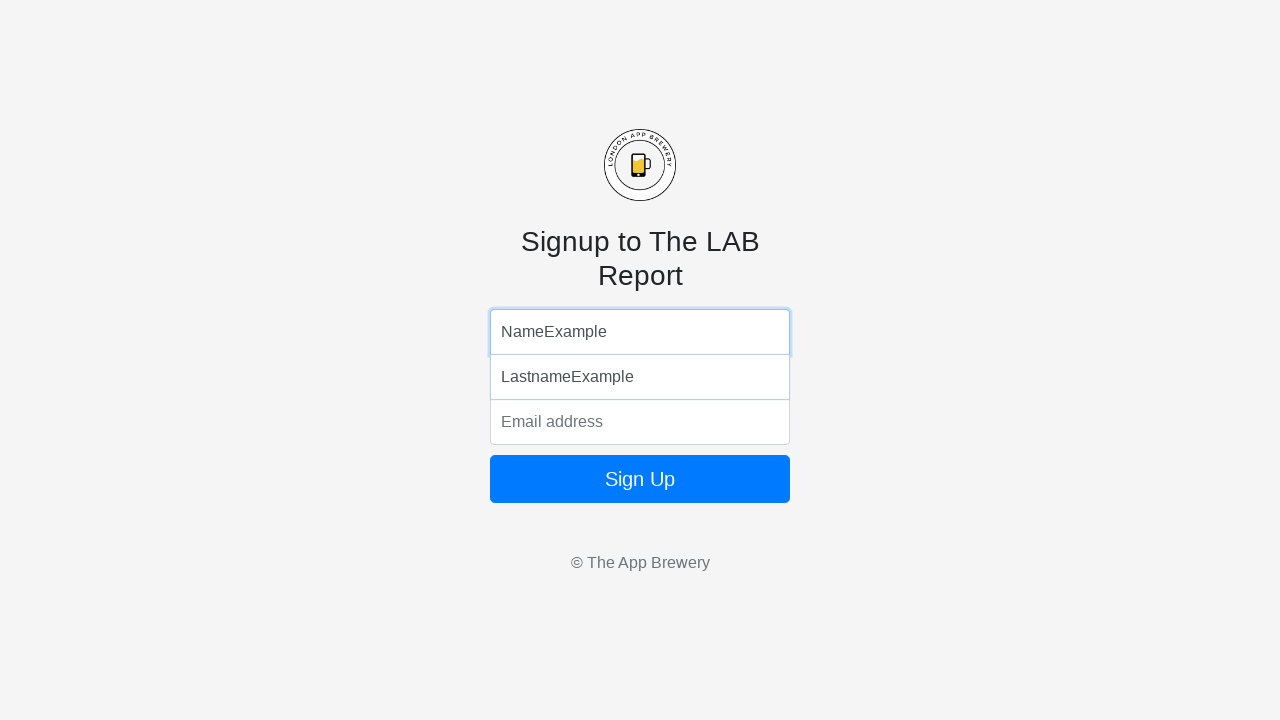

Filled email field with 'myemail@gmail.com' on input[name='email']
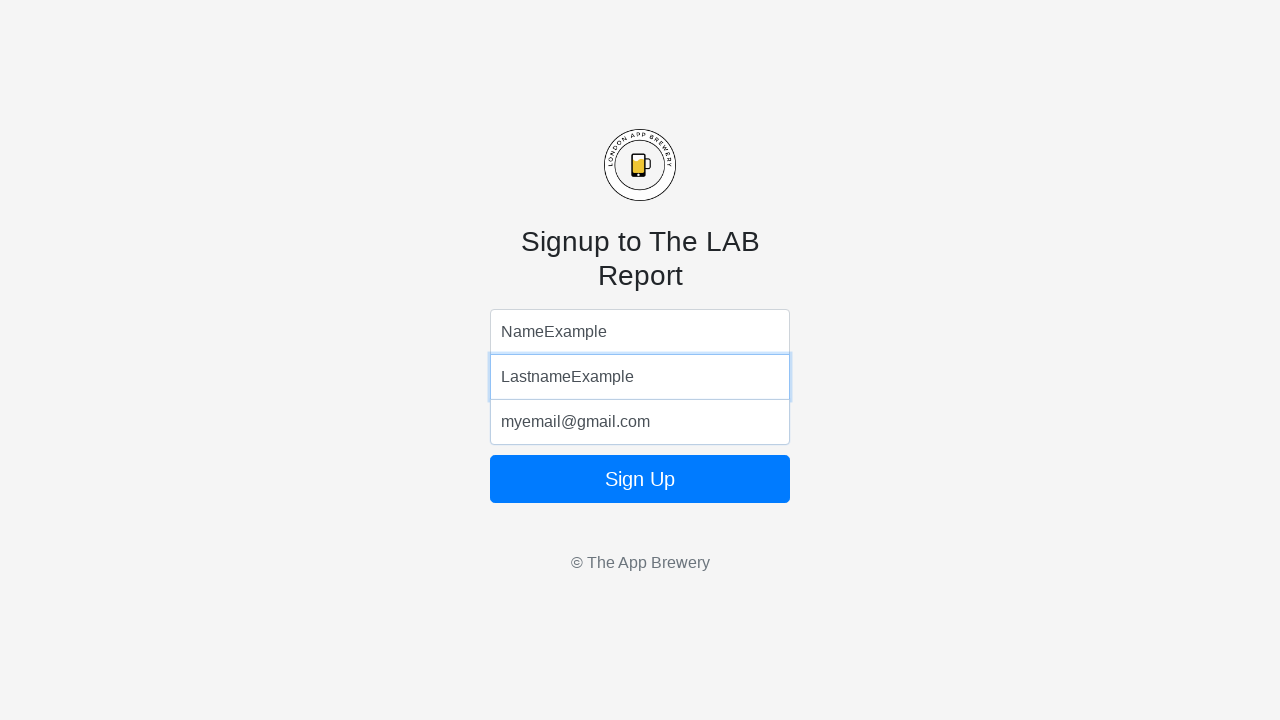

Clicked form submit button at (640, 479) on form button
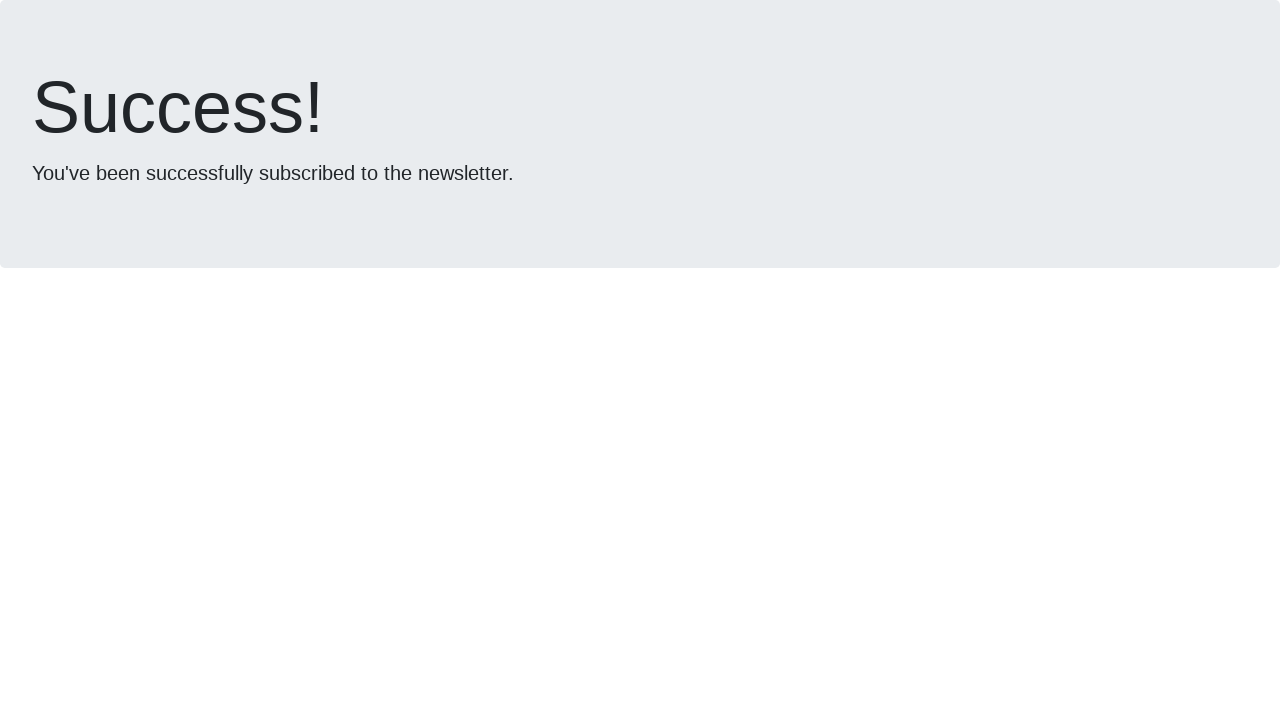

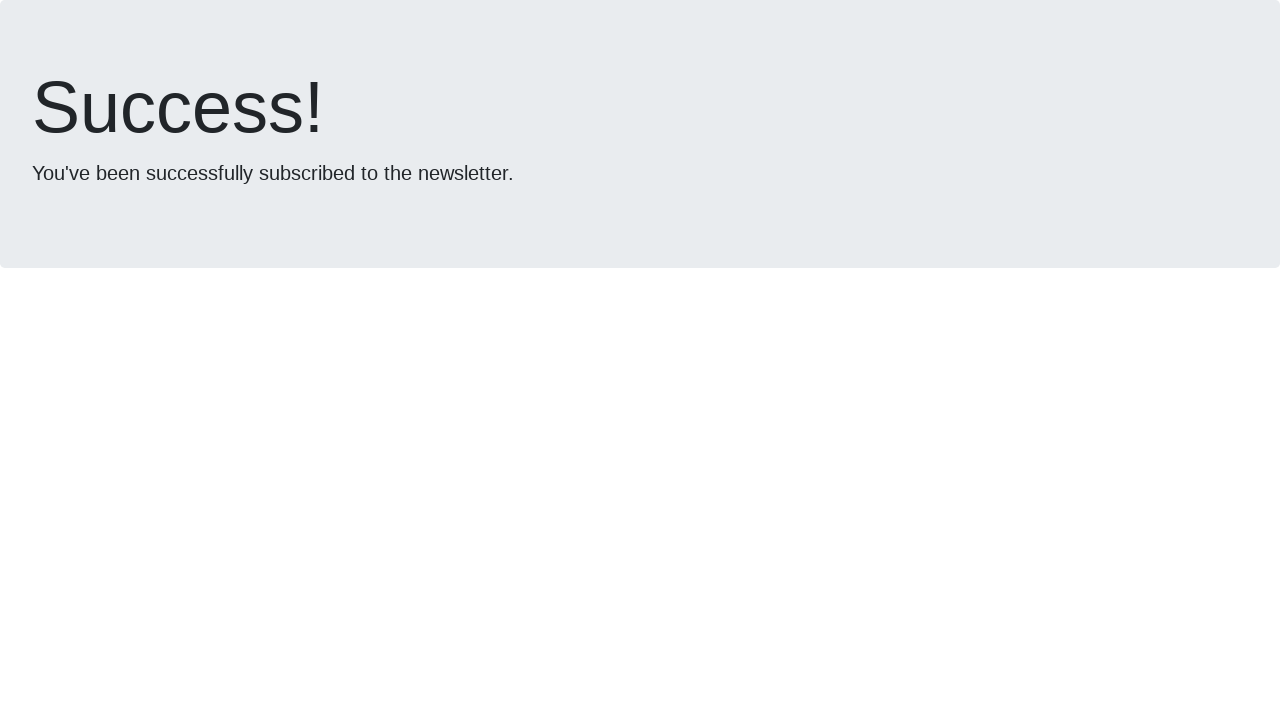